Tests the user registration form on ParaBank by filling in all required fields (personal information, address, and account credentials) and submitting the registration form.

Starting URL: https://parabank.parasoft.com/parabank/register.htm

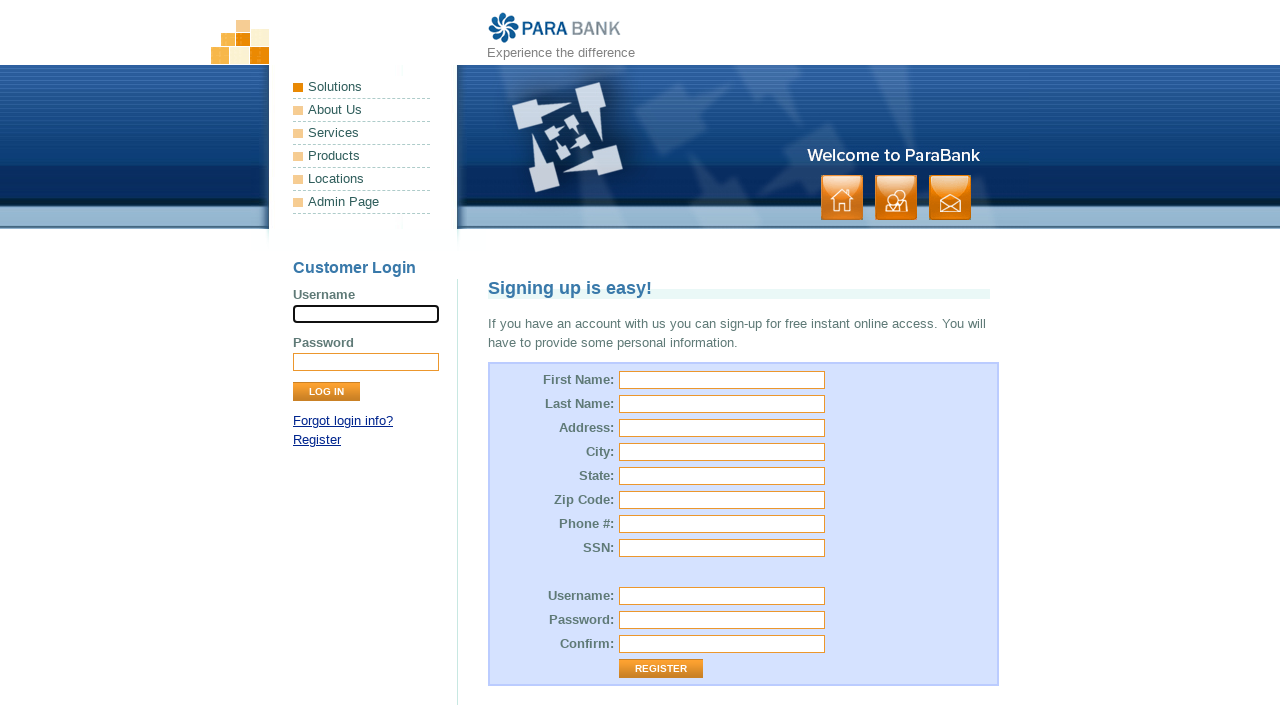

Filled first name field with 'Marcus' on #customer\.firstName
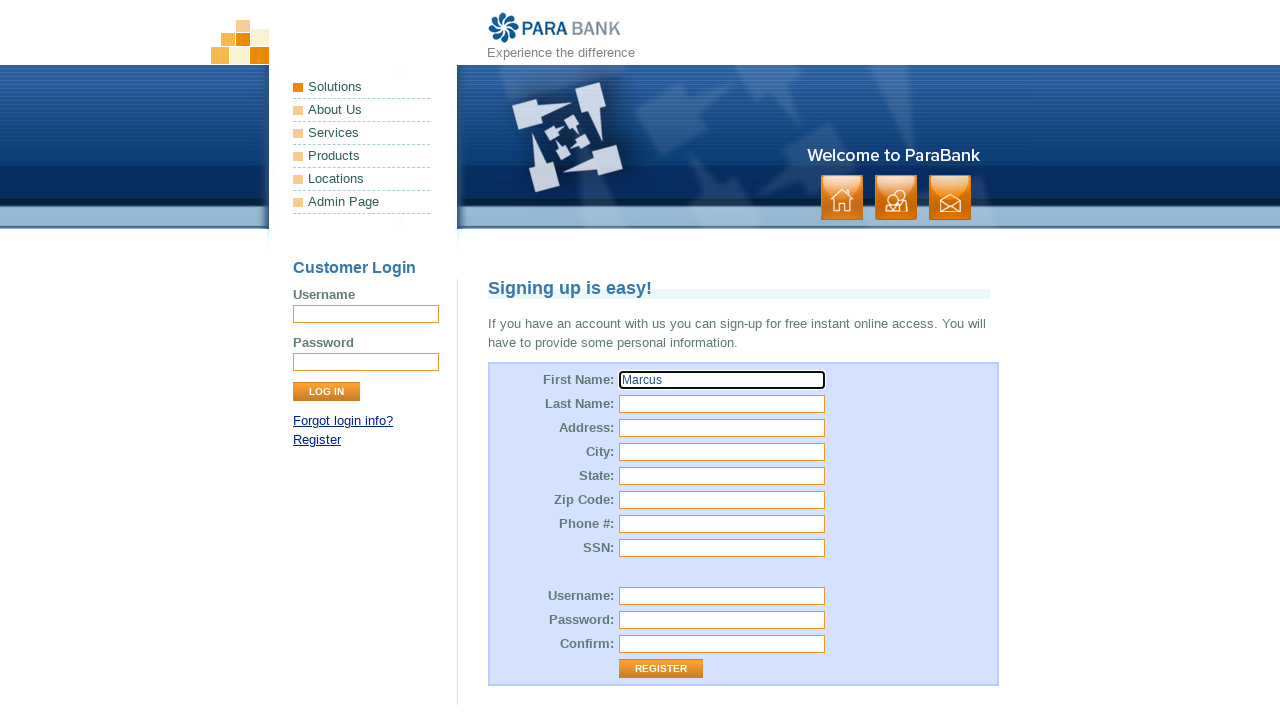

Filled last name field with 'Johnson' on #customer\.lastName
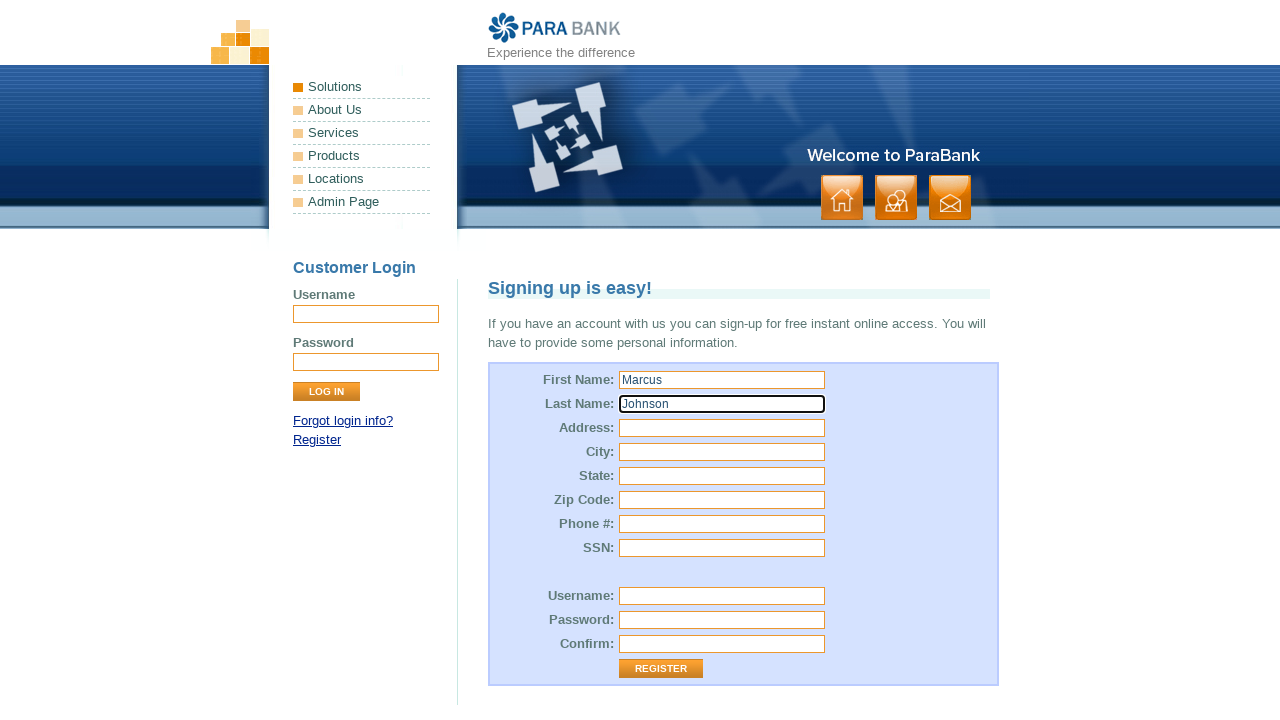

Filled street address field with 'Oak Avenue 78/3' on #customer\.address\.street
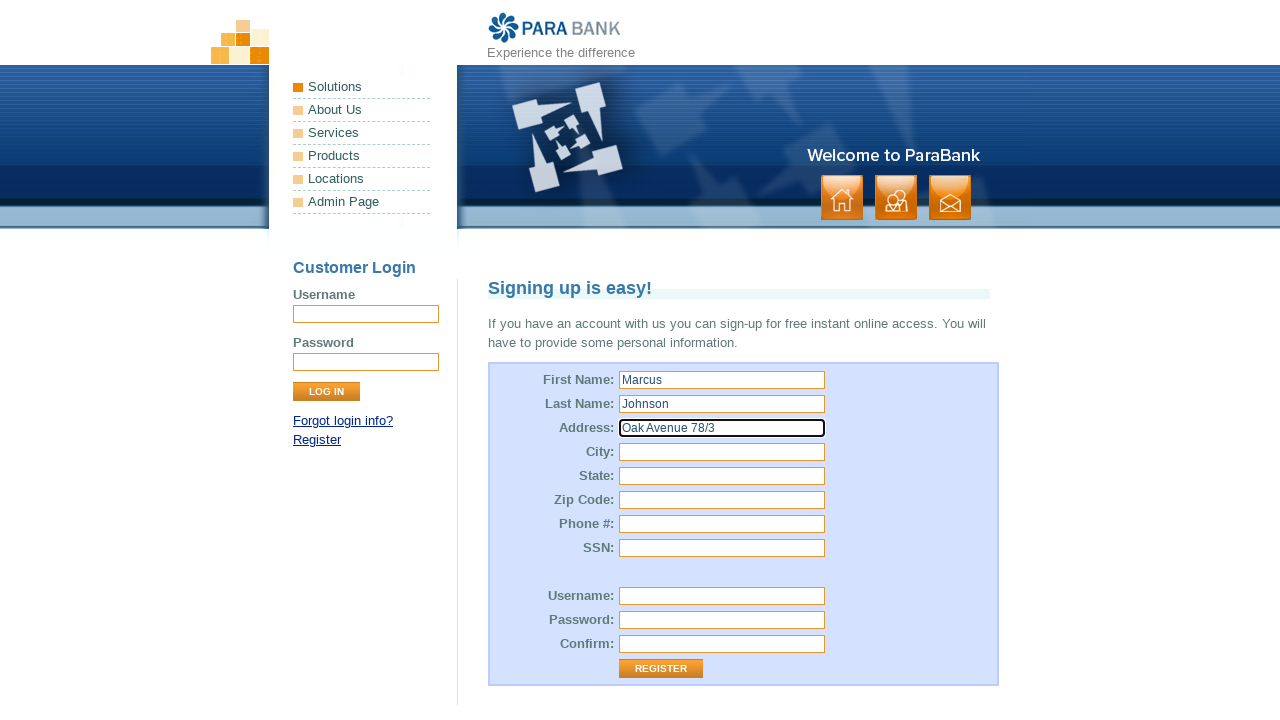

Filled city field with 'Denver' on #customer\.address\.city
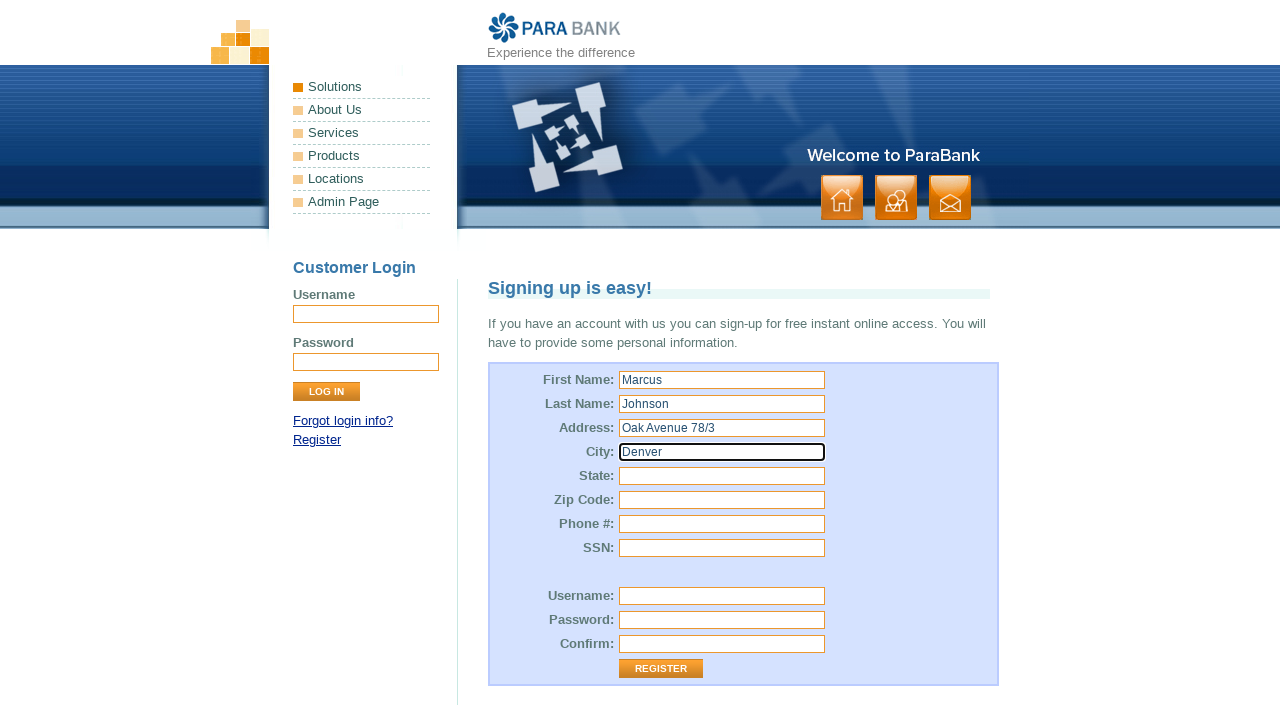

Filled state field with 'Colorado' on #customer\.address\.state
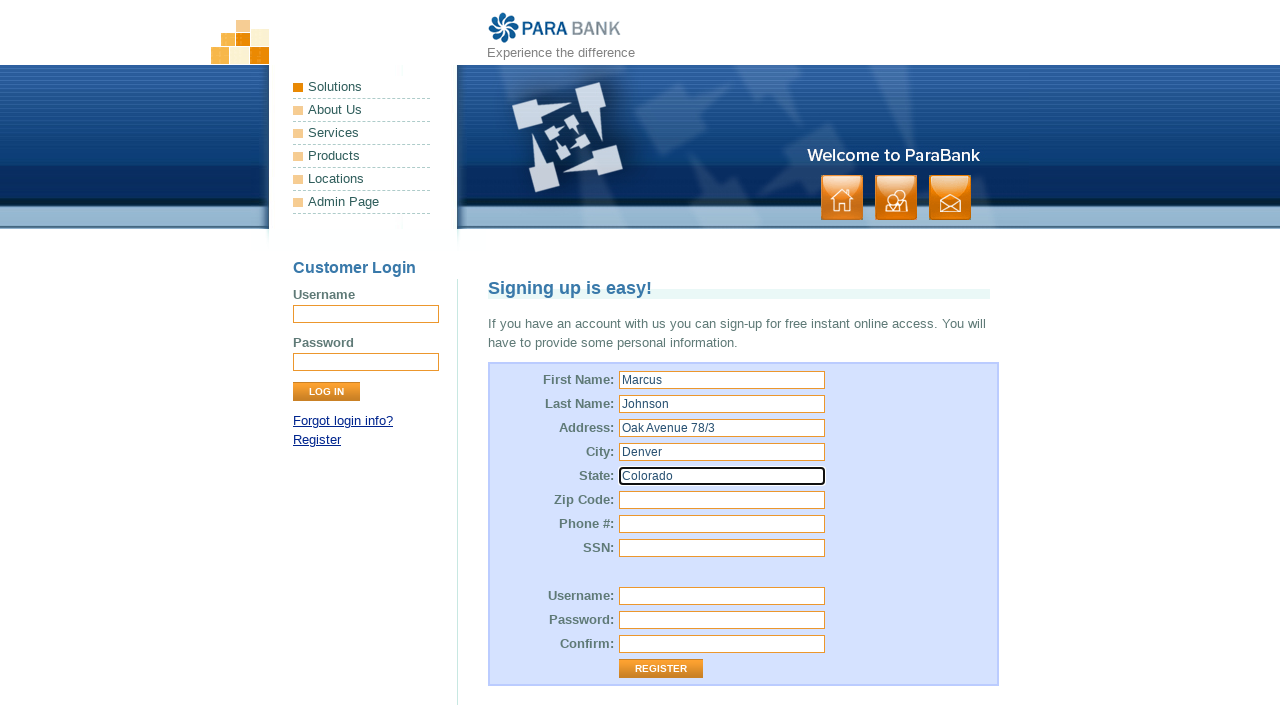

Filled zip code field with '80201' on #customer\.address\.zipCode
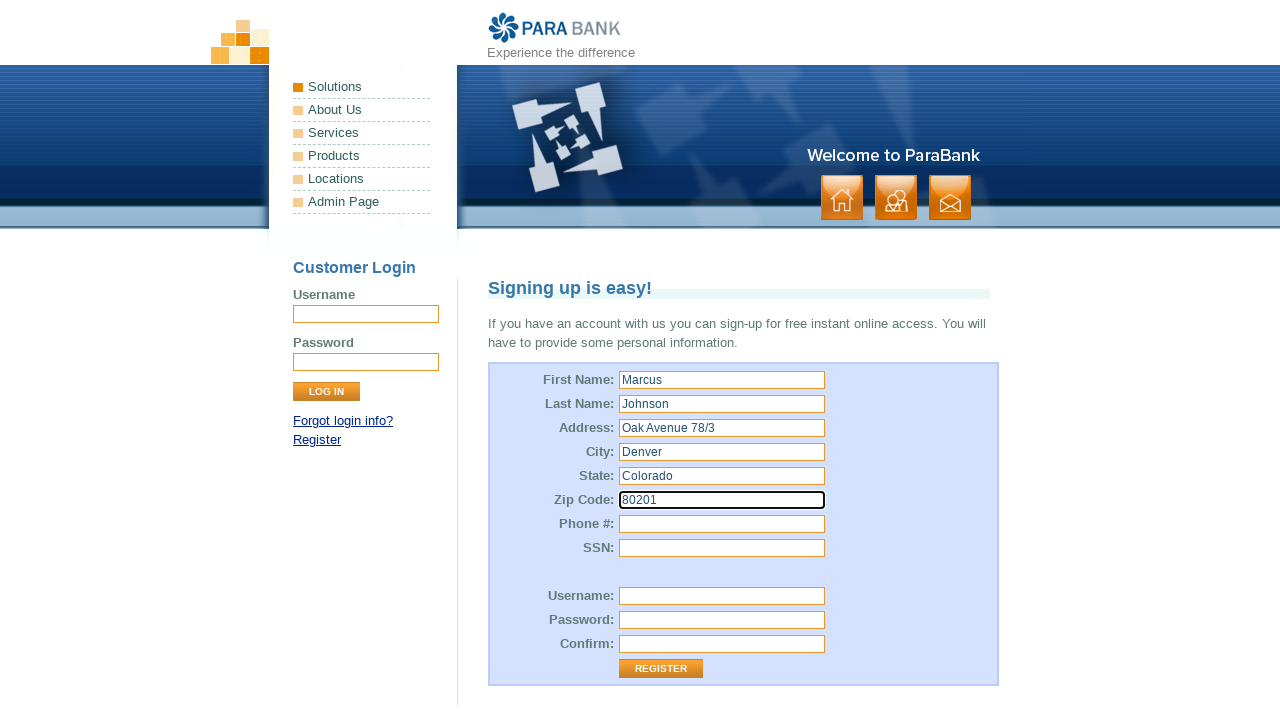

Filled phone number field with '555123456' on #customer\.phoneNumber
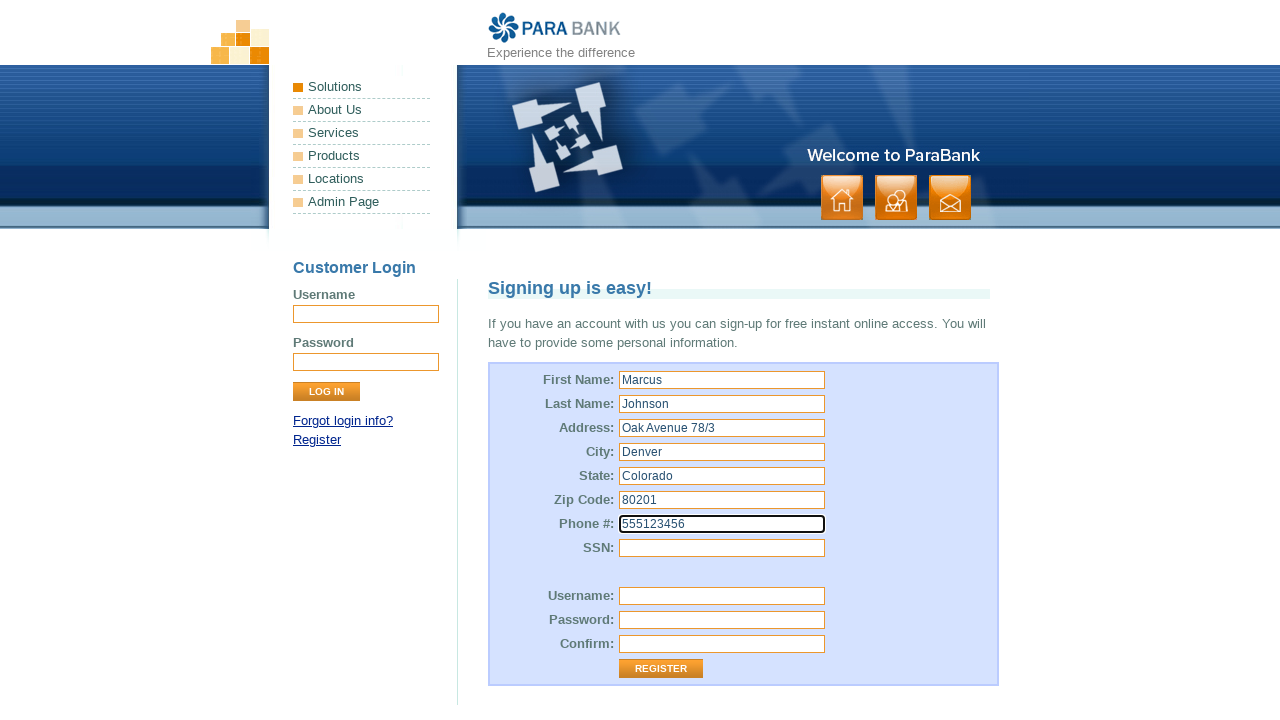

Filled SSN field with '987654321' on #customer\.ssn
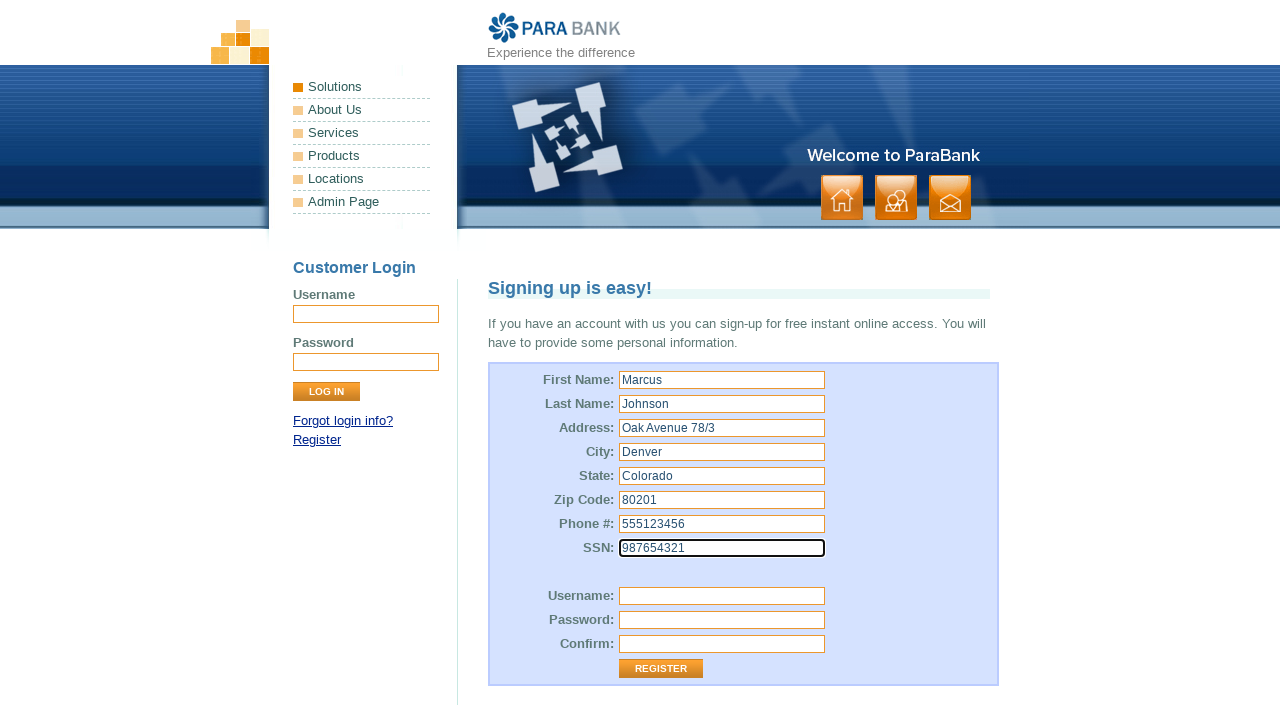

Filled username field with 'TestUser2024' on #customer\.username
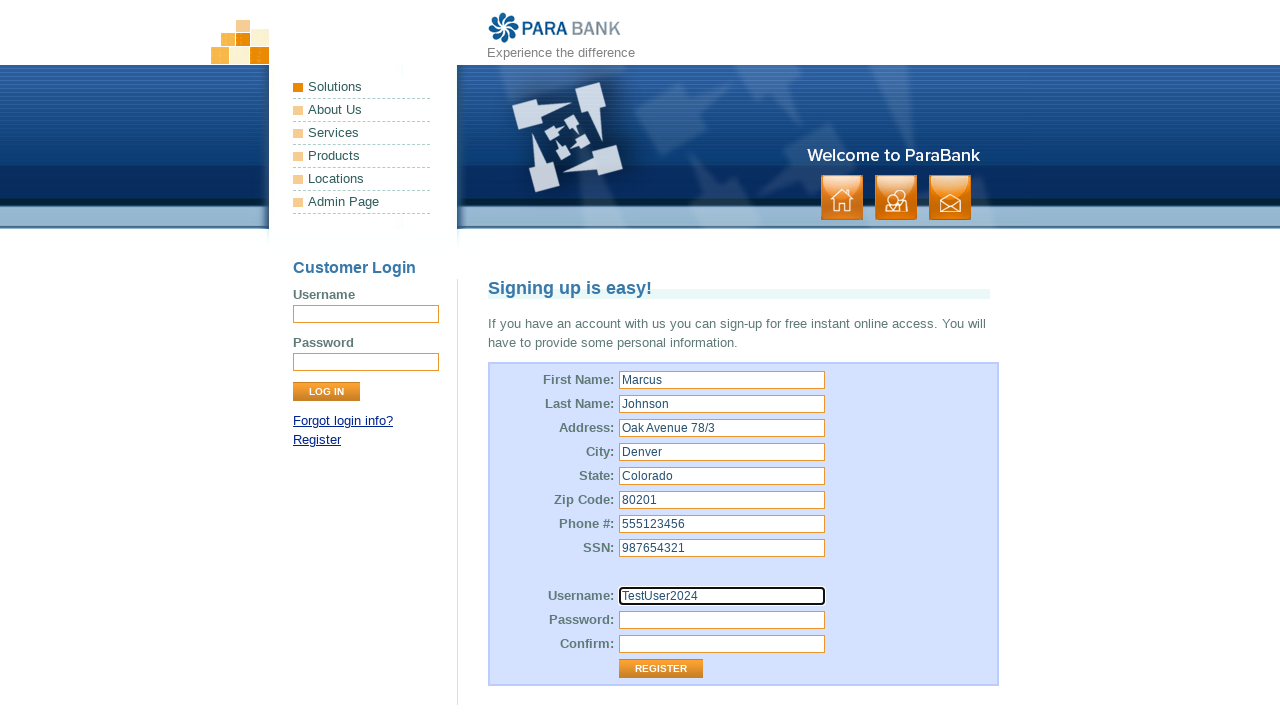

Filled password field with 'SecurePass789' on #customer\.password
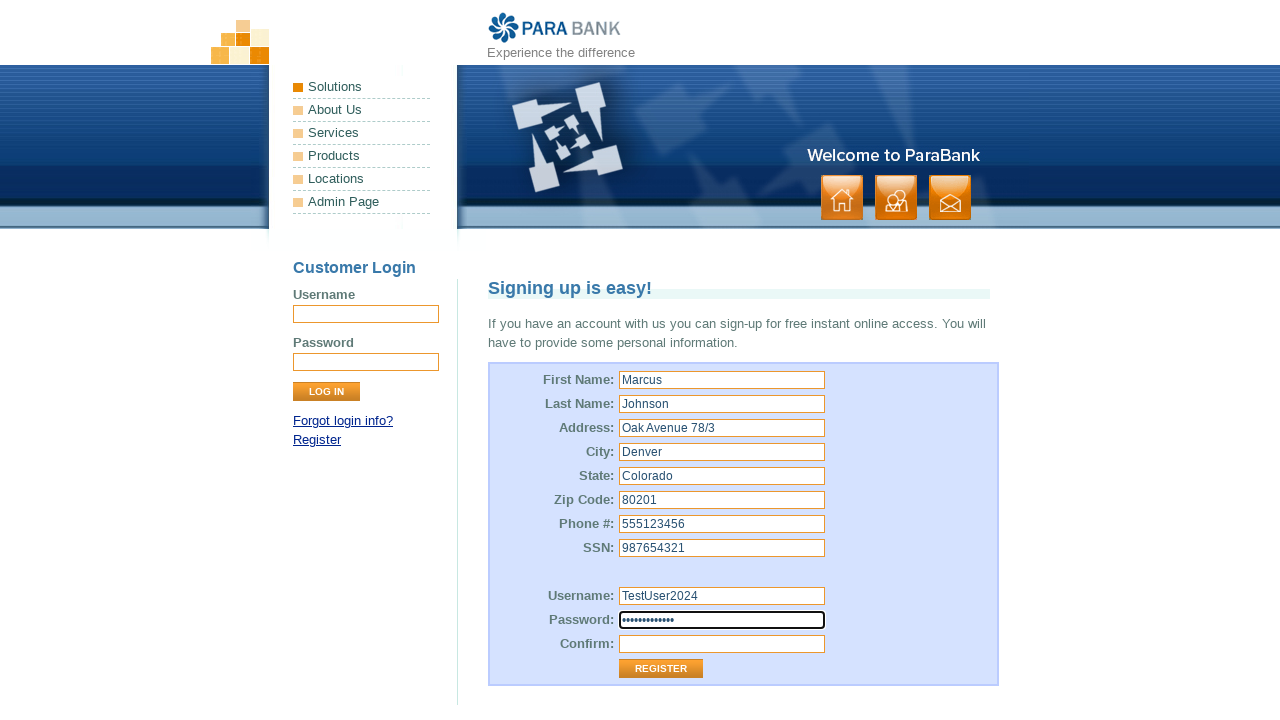

Filled password confirmation field with 'SecurePass789' on #repeatedPassword
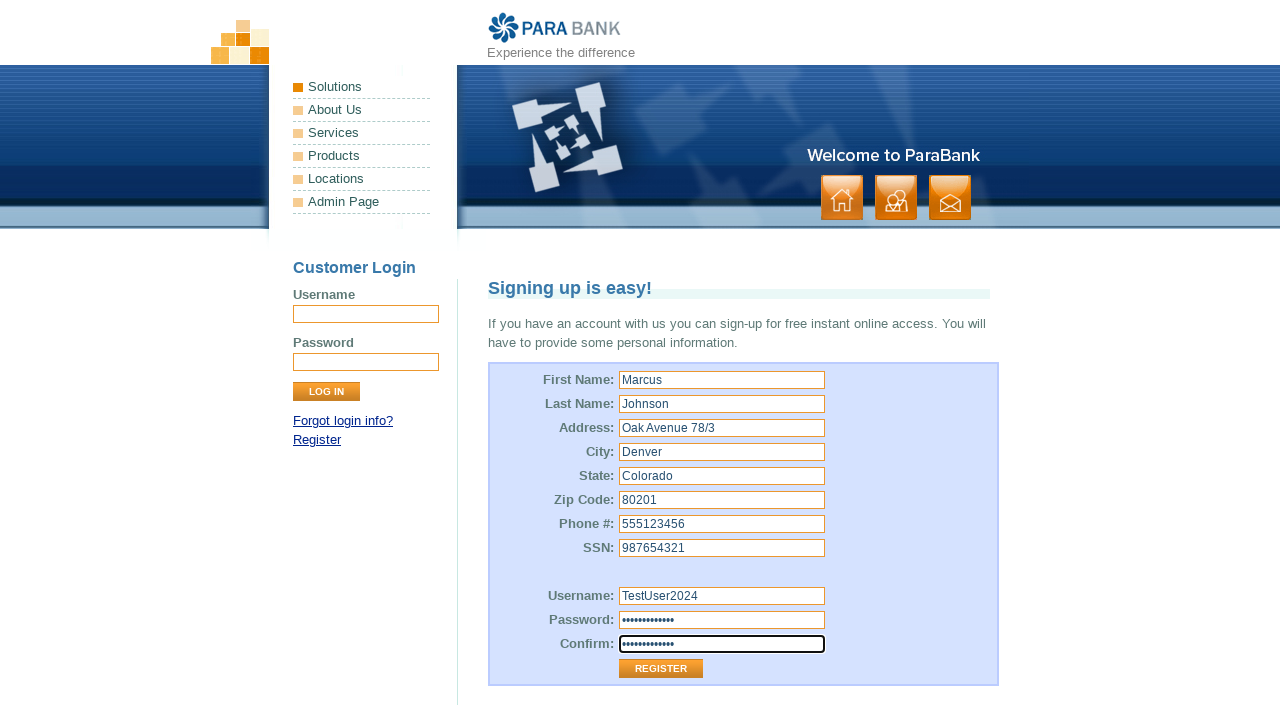

Clicked Register button to submit the registration form at (661, 669) on input[value='Register']
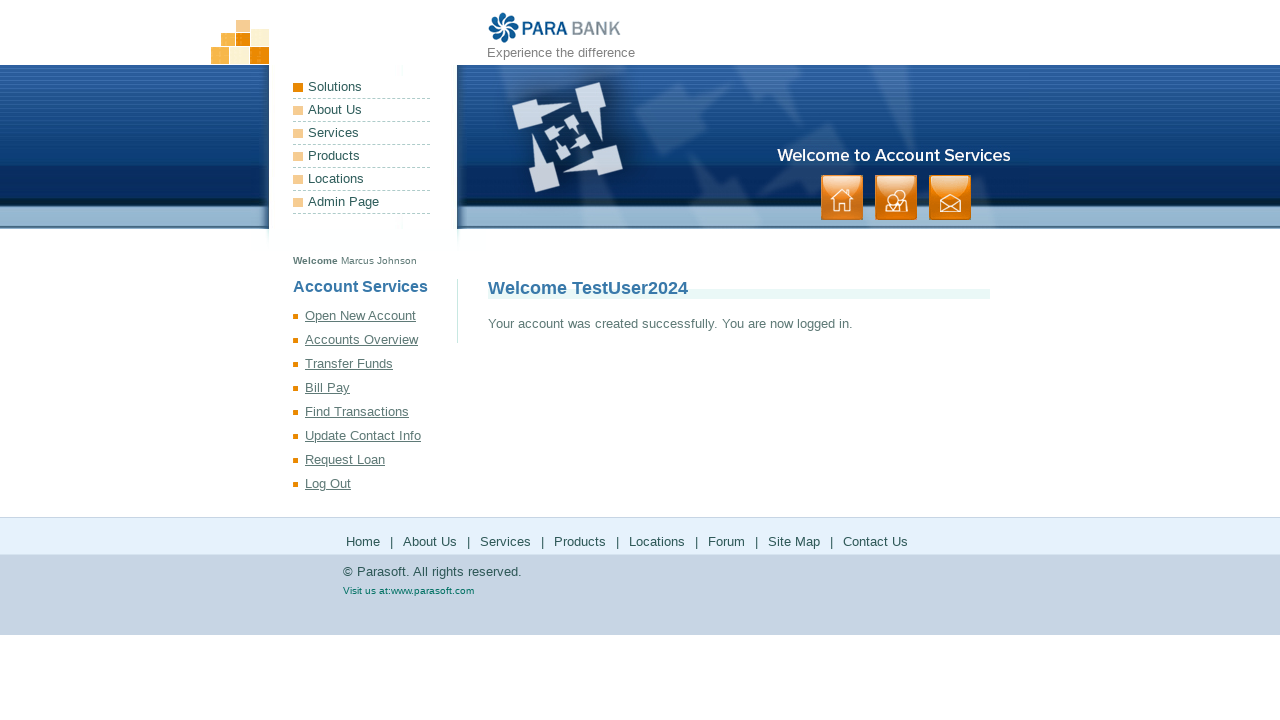

Registration success message appeared in right panel
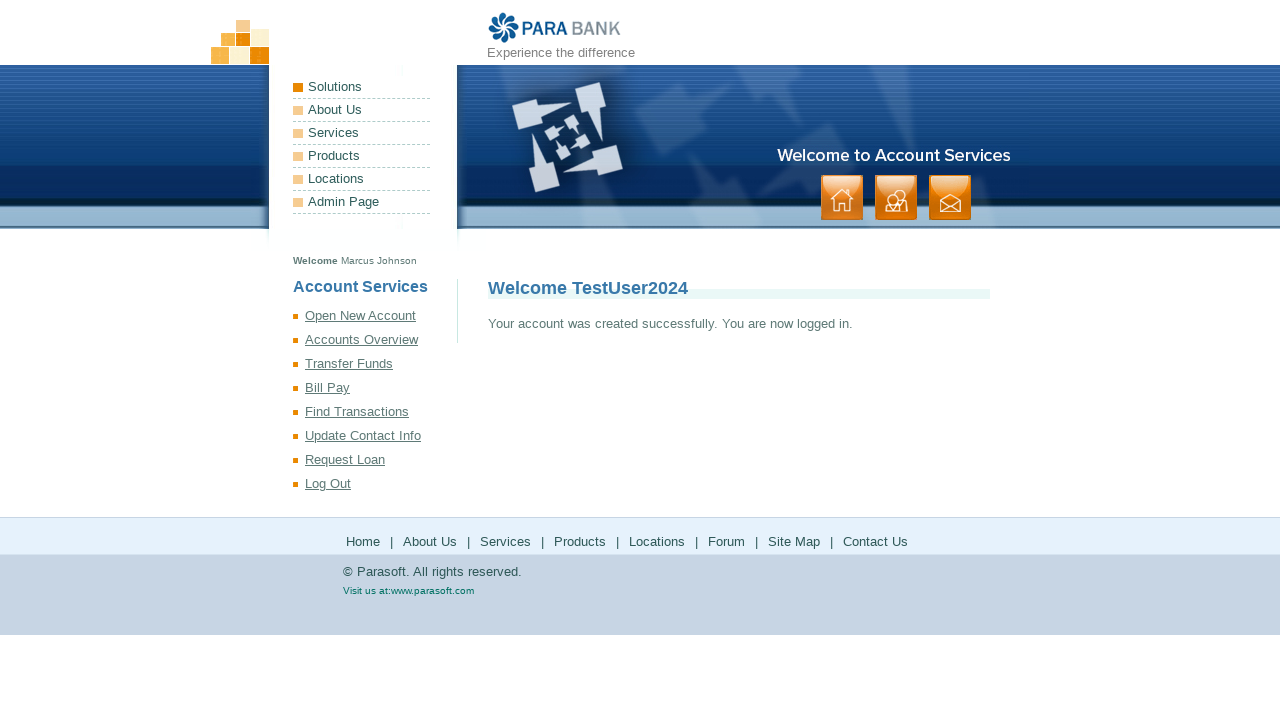

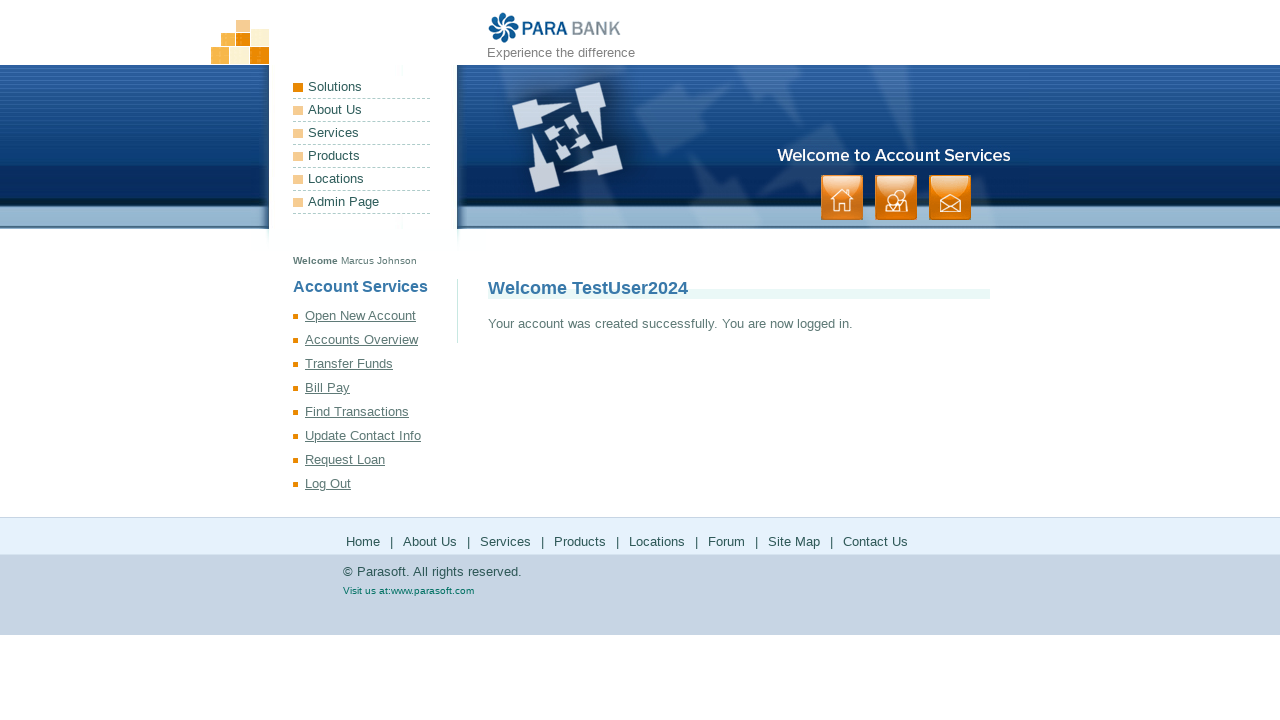